Tests the Staff Services Centre link by clicking it and verifying navigation to the correct public URL

Starting URL: https://apps.ualberta.ca/

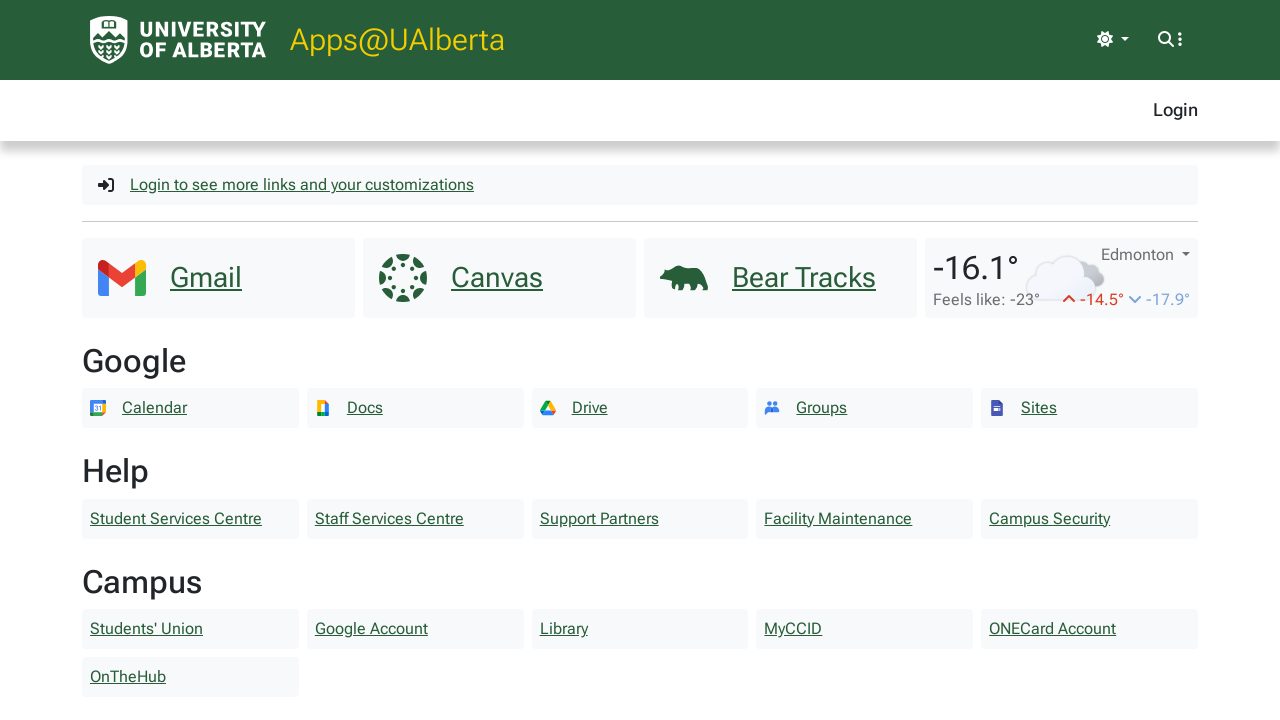

Clicked the Staff Services Centre link at (389, 519) on text=Staff Services Centre
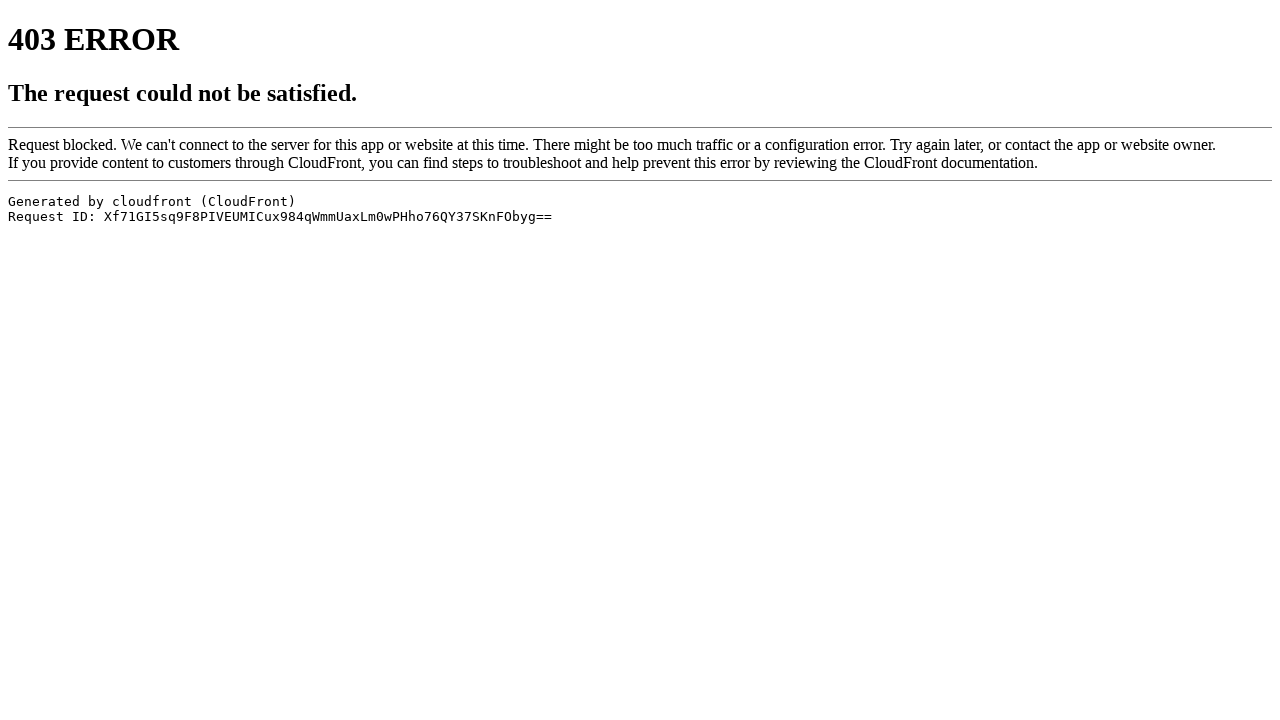

Navigated to Staff Services Centre public URL
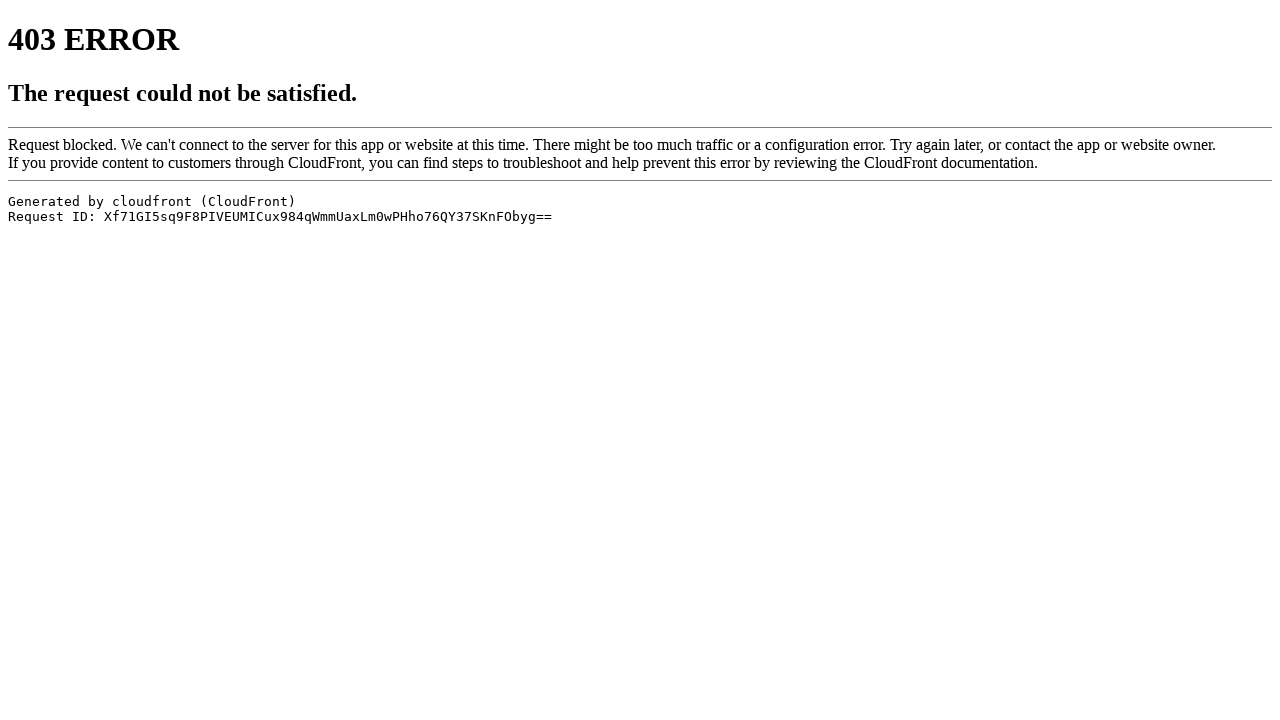

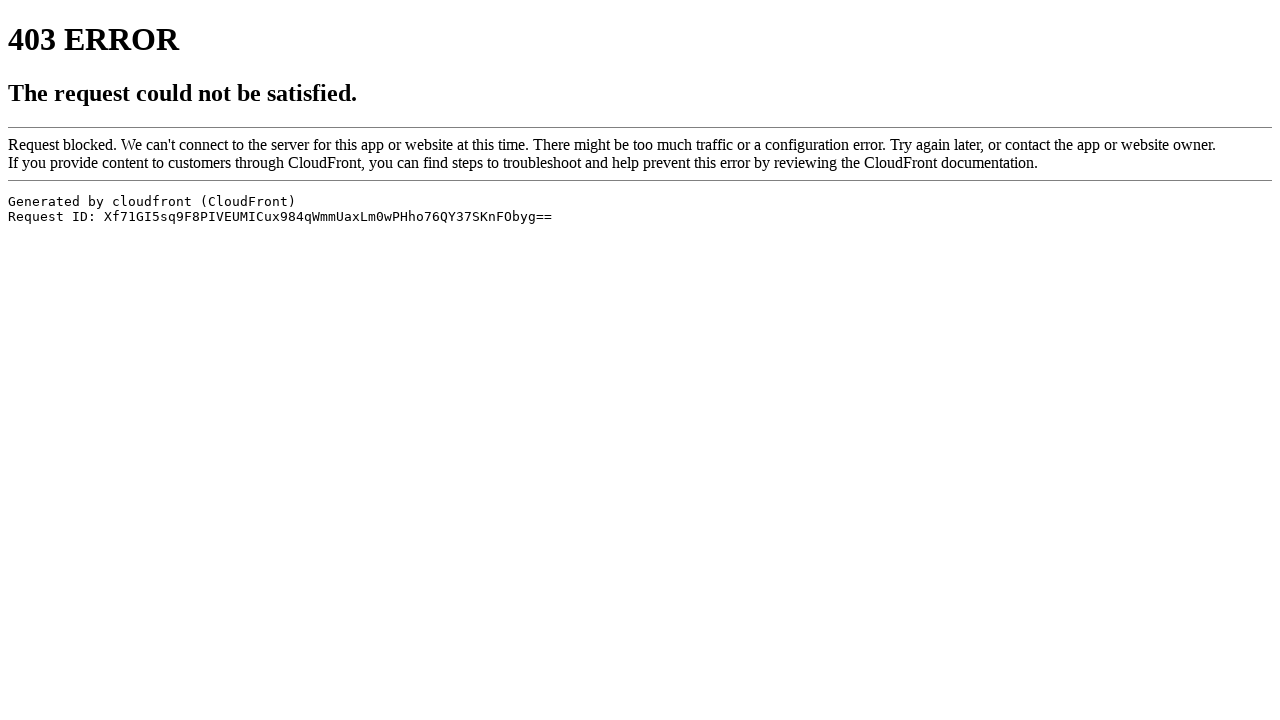